Find all checkboxes on the page and check them if not already selected

Starting URL: https://seleniumbase.io/demo_page

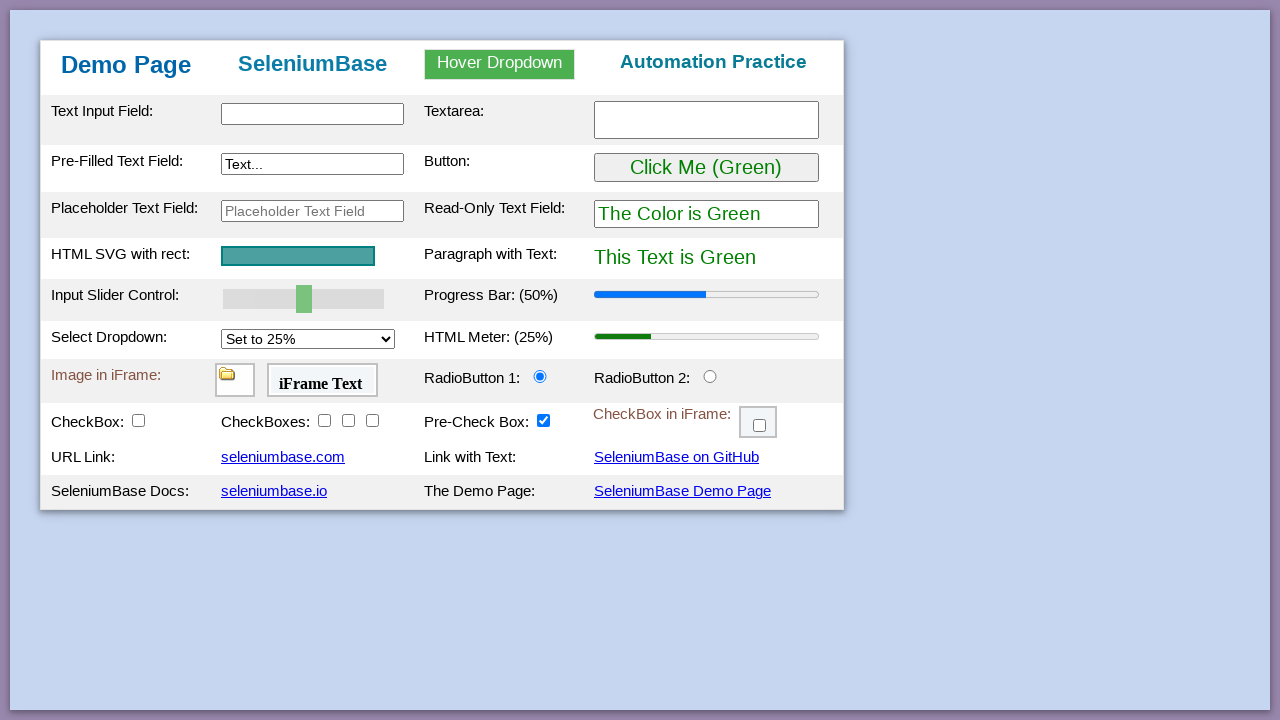

Navigated to https://seleniumbase.io/demo_page
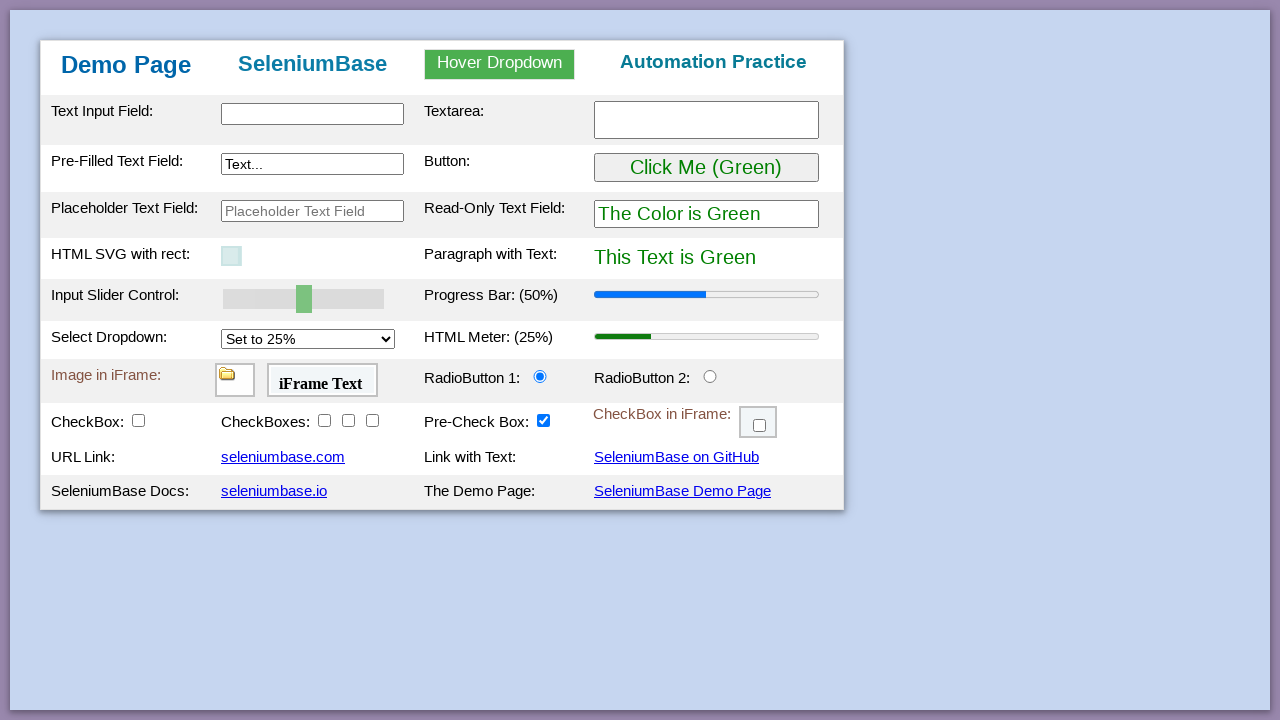

Located all checkboxes on the page
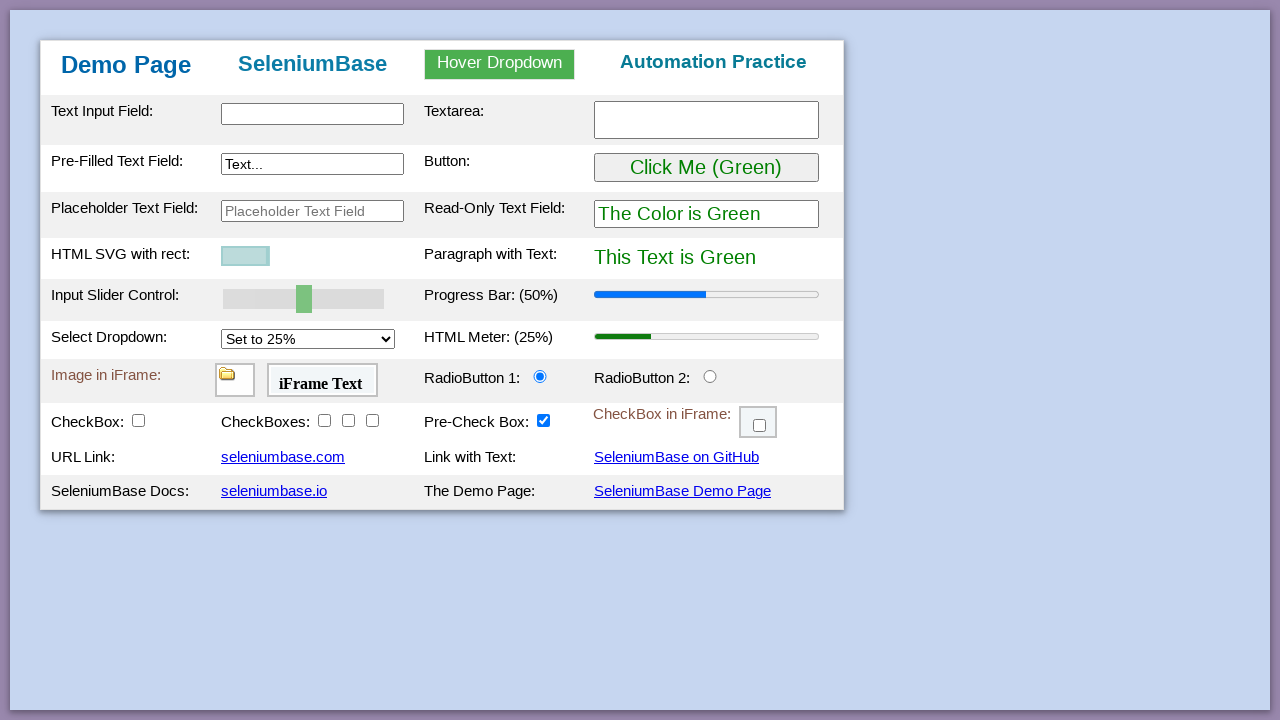

Found 5 checkboxes total
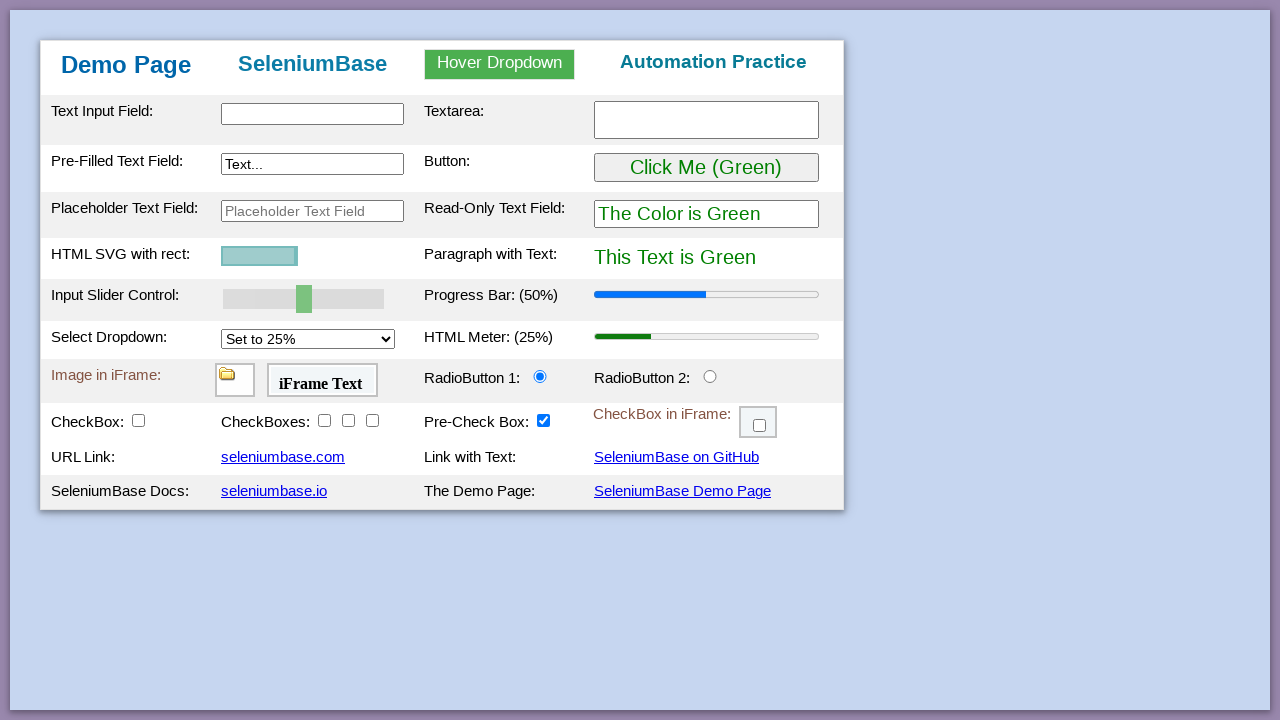

Selected checkbox #1 from the list
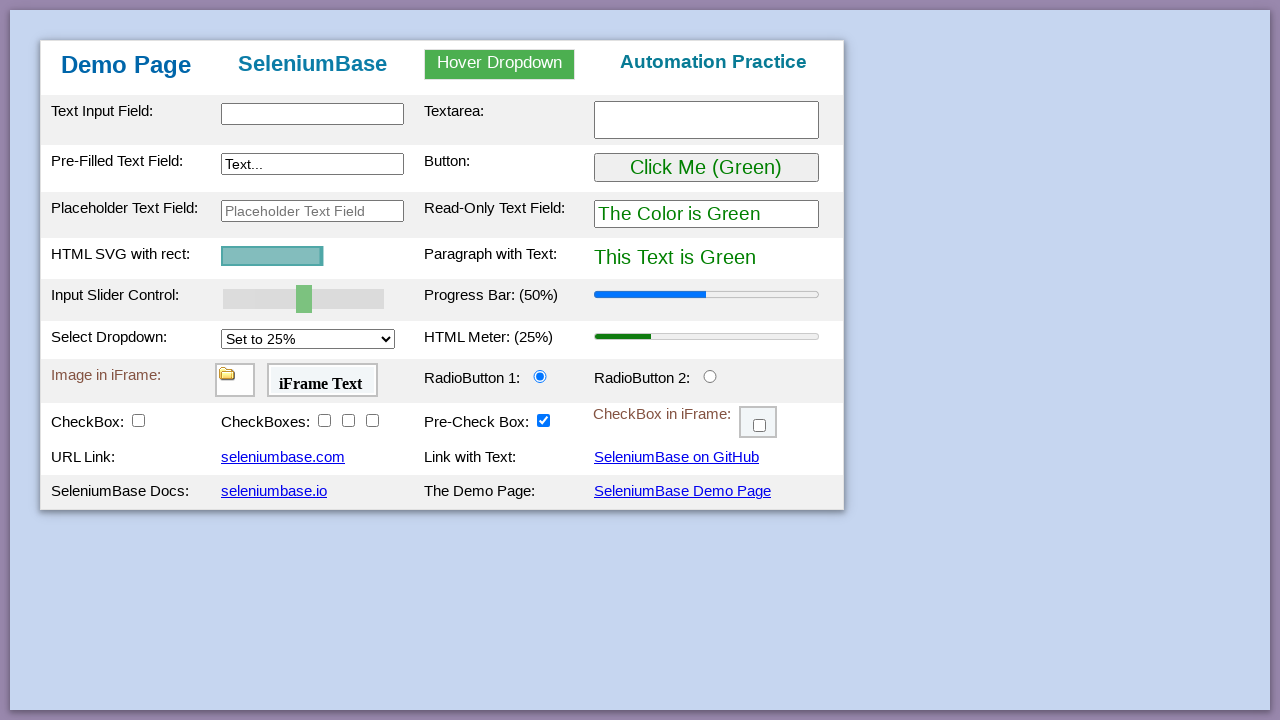

Checked checkbox #1 as it was not selected at (138, 420) on xpath=//input[@type='checkbox'] >> nth=0
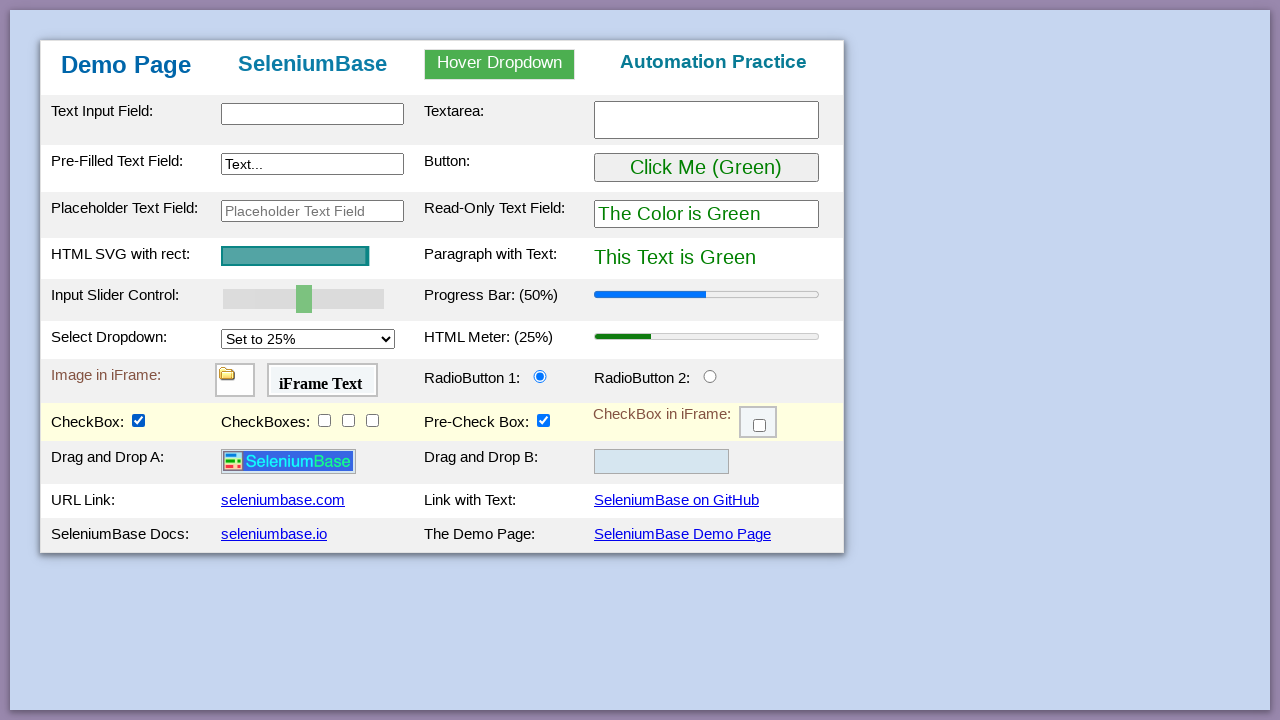

Selected checkbox #2 from the list
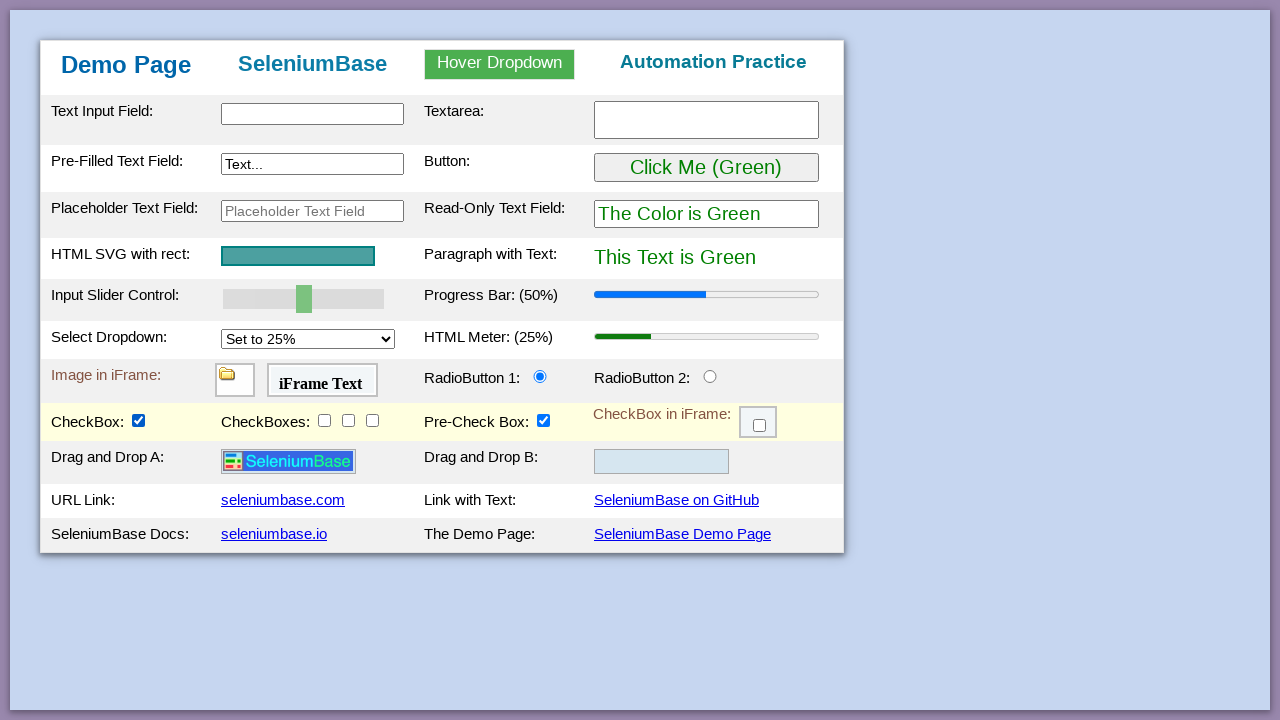

Checked checkbox #2 as it was not selected at (324, 420) on xpath=//input[@type='checkbox'] >> nth=1
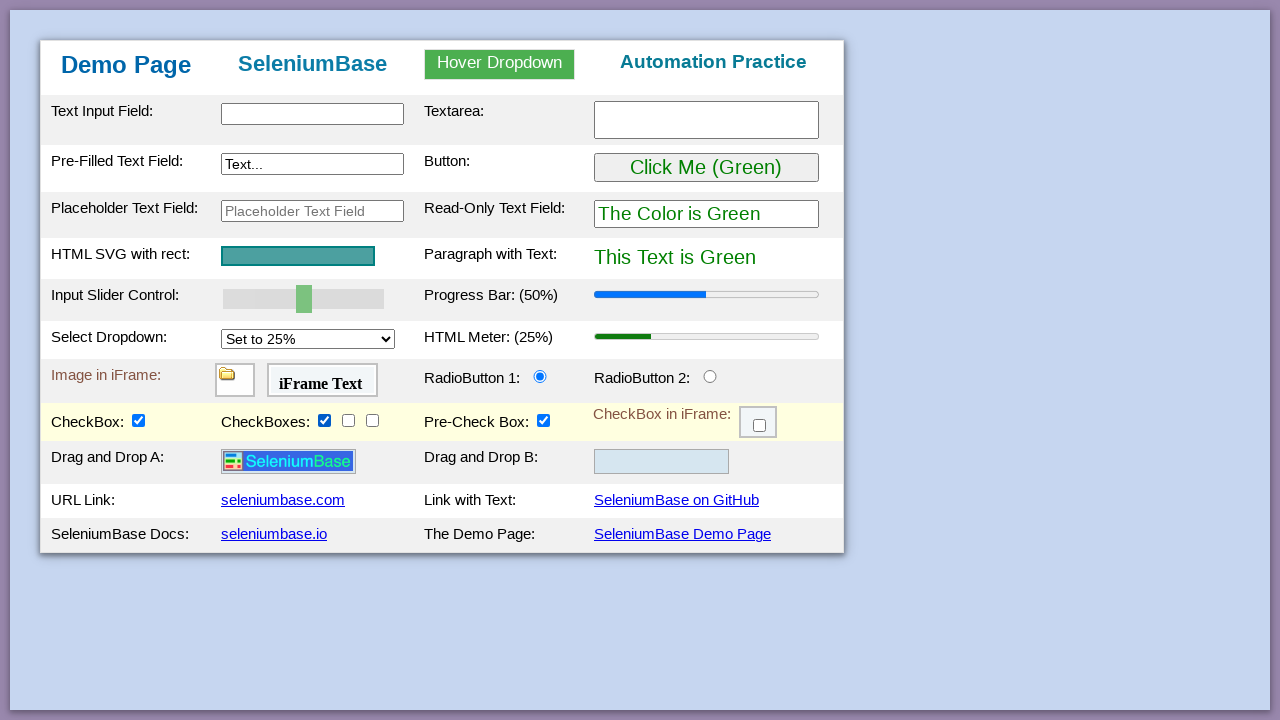

Selected checkbox #3 from the list
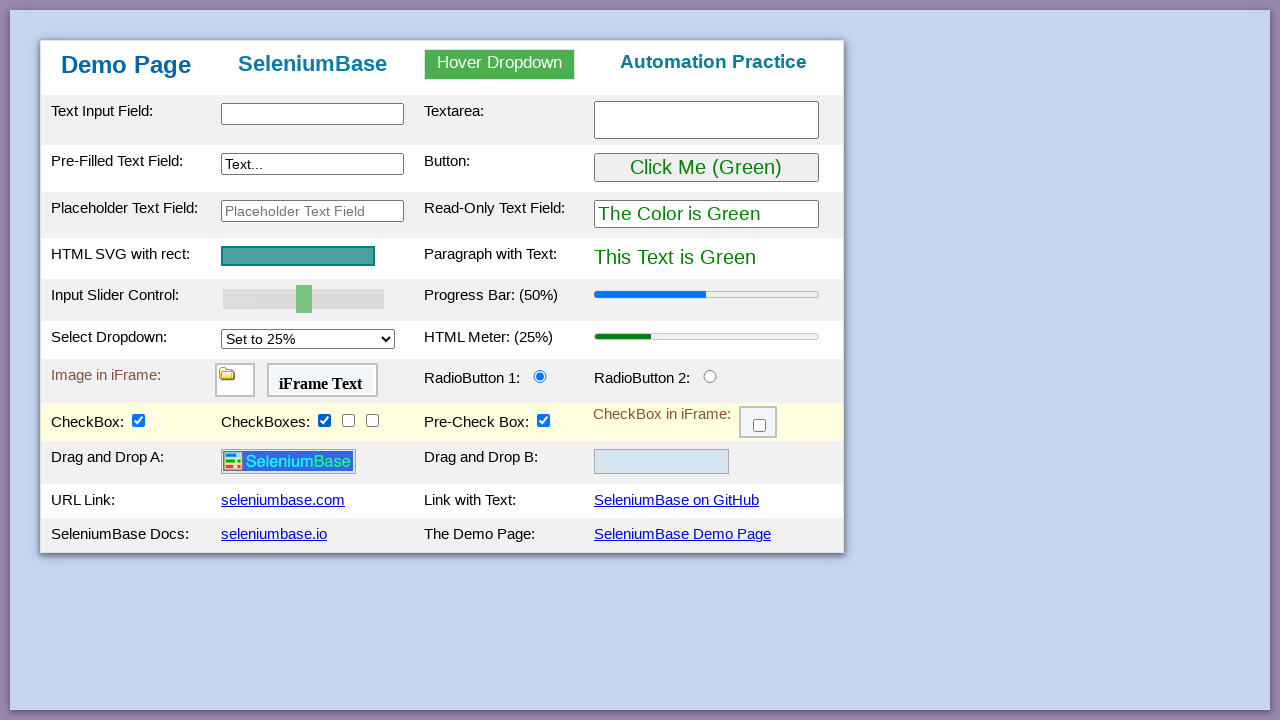

Checked checkbox #3 as it was not selected at (348, 420) on xpath=//input[@type='checkbox'] >> nth=2
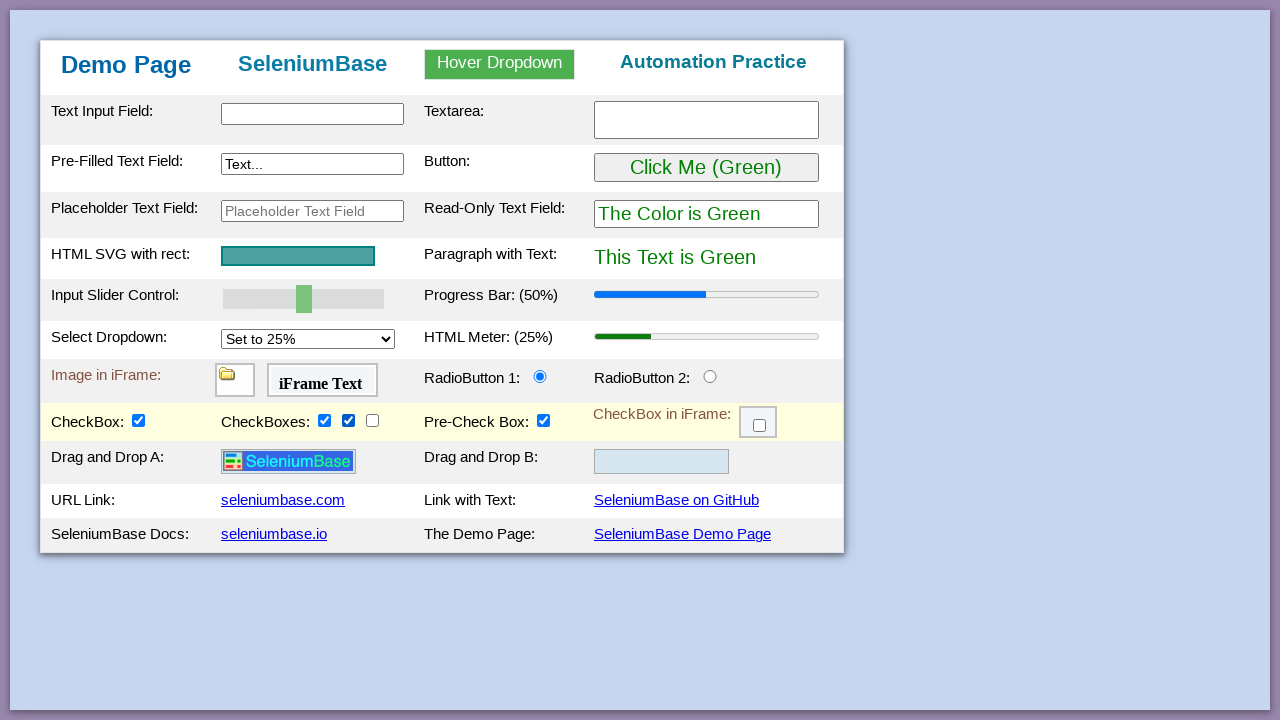

Selected checkbox #4 from the list
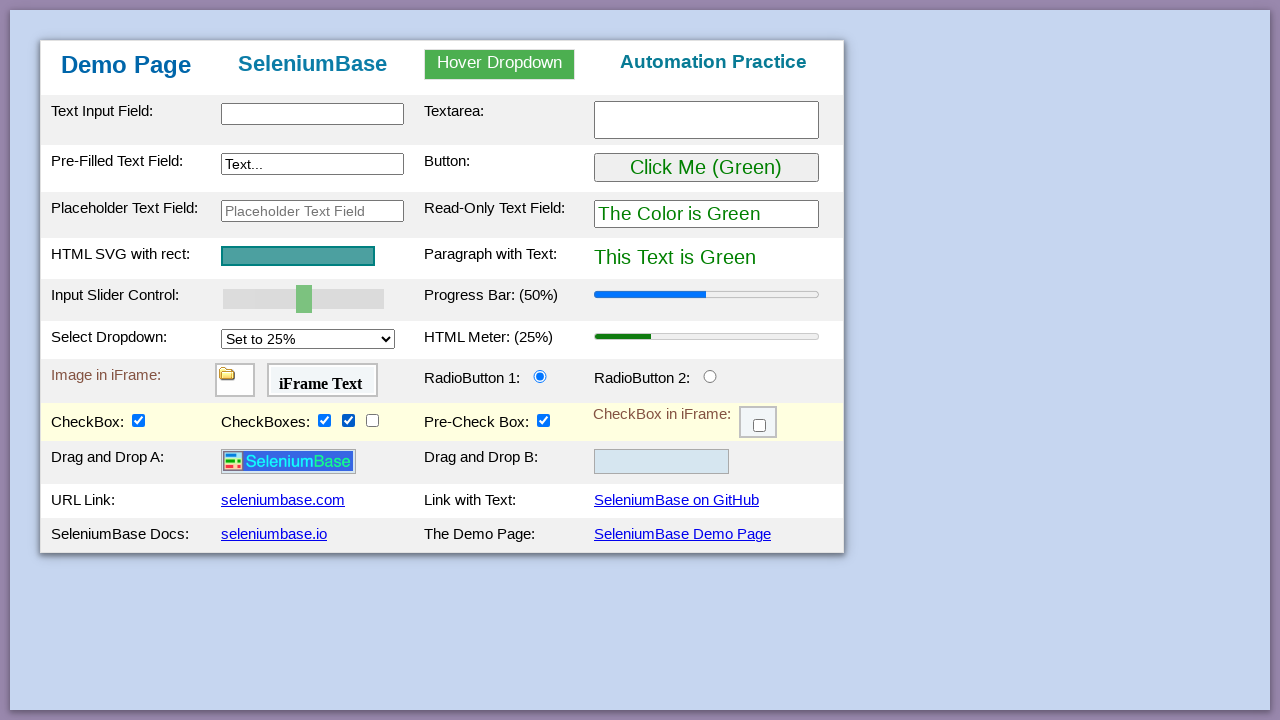

Checked checkbox #4 as it was not selected at (372, 420) on xpath=//input[@type='checkbox'] >> nth=3
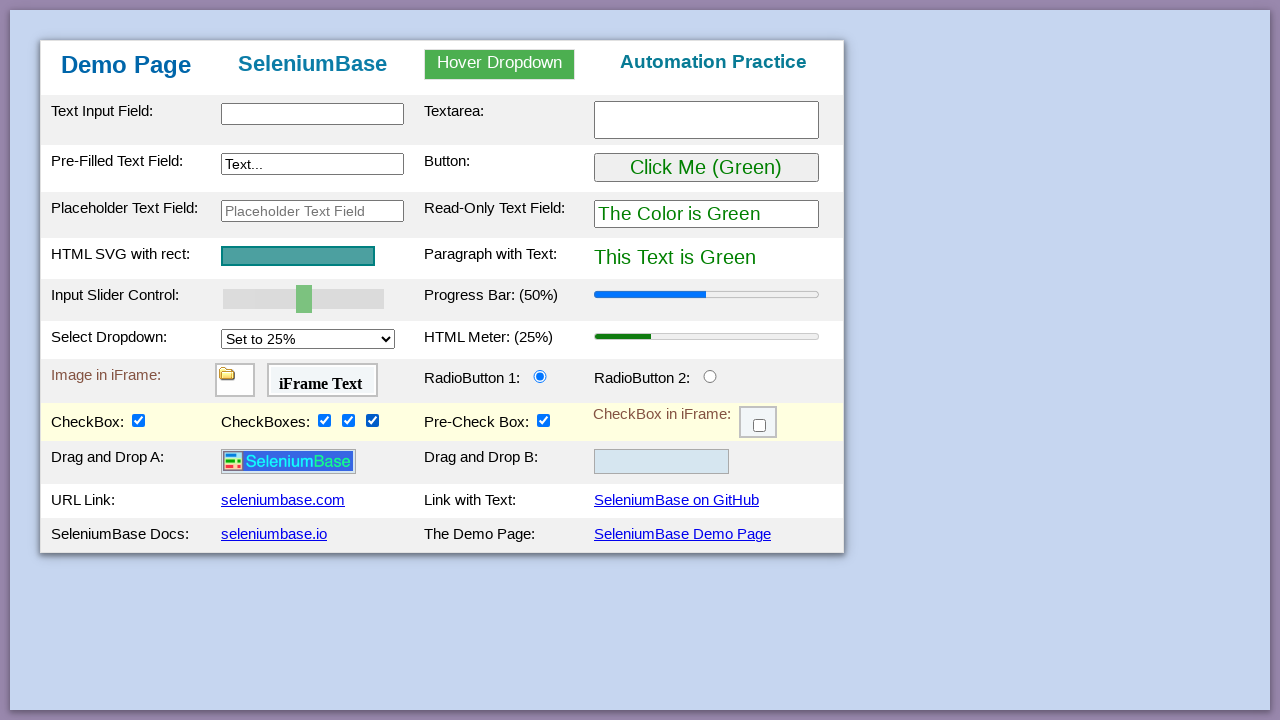

Selected checkbox #5 from the list
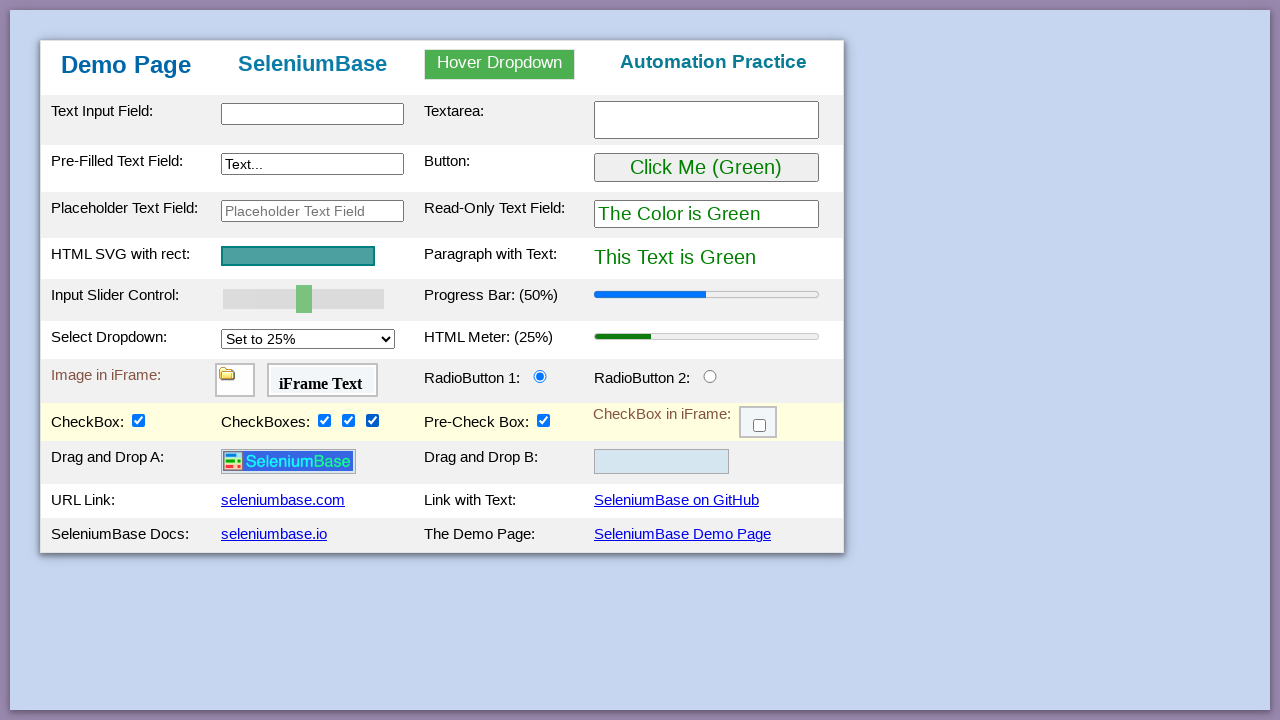

Checkbox #5 was already checked
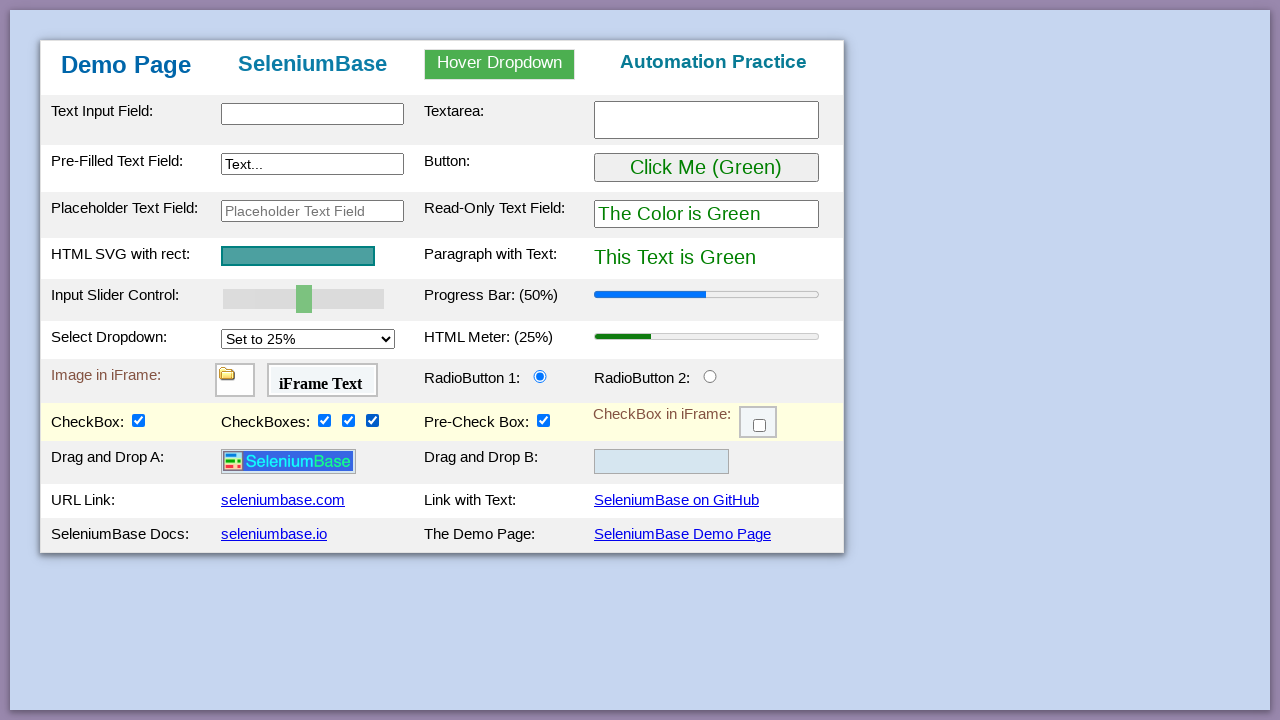

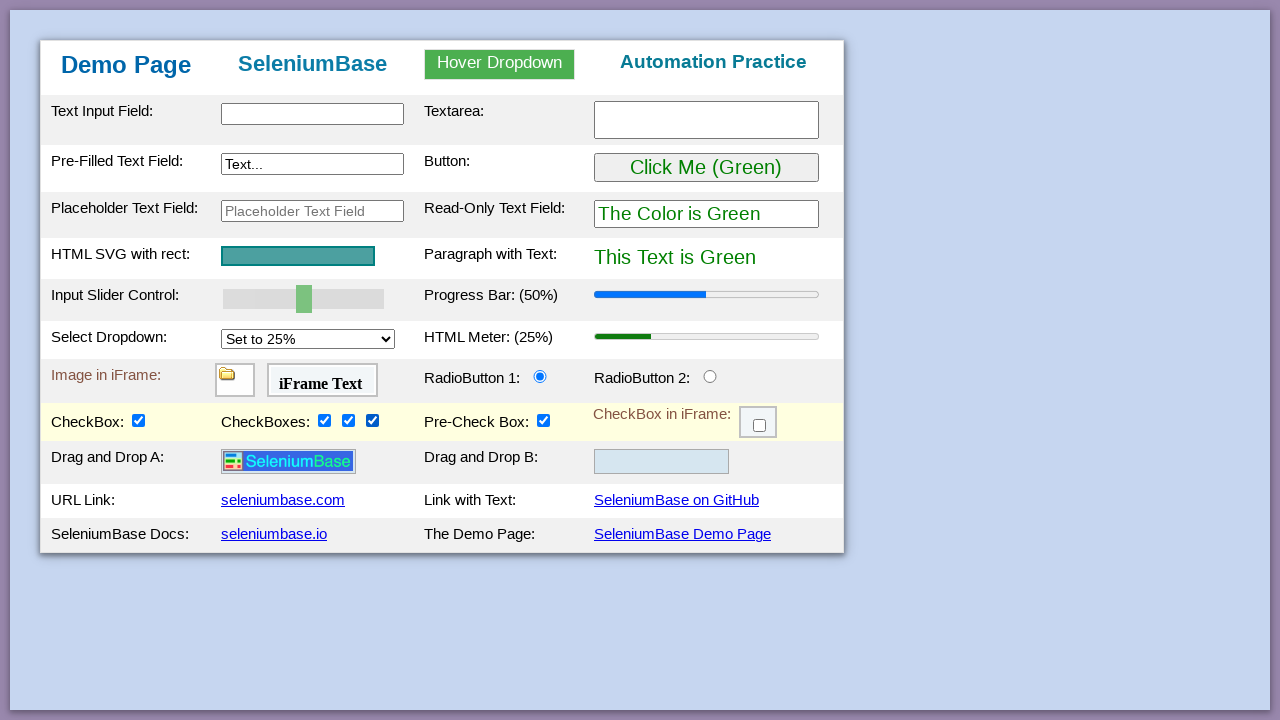